Tests JavaScript alert handling by clicking a button that triggers an alert and then accepting it

Starting URL: https://the-internet.herokuapp.com/javascript_alerts

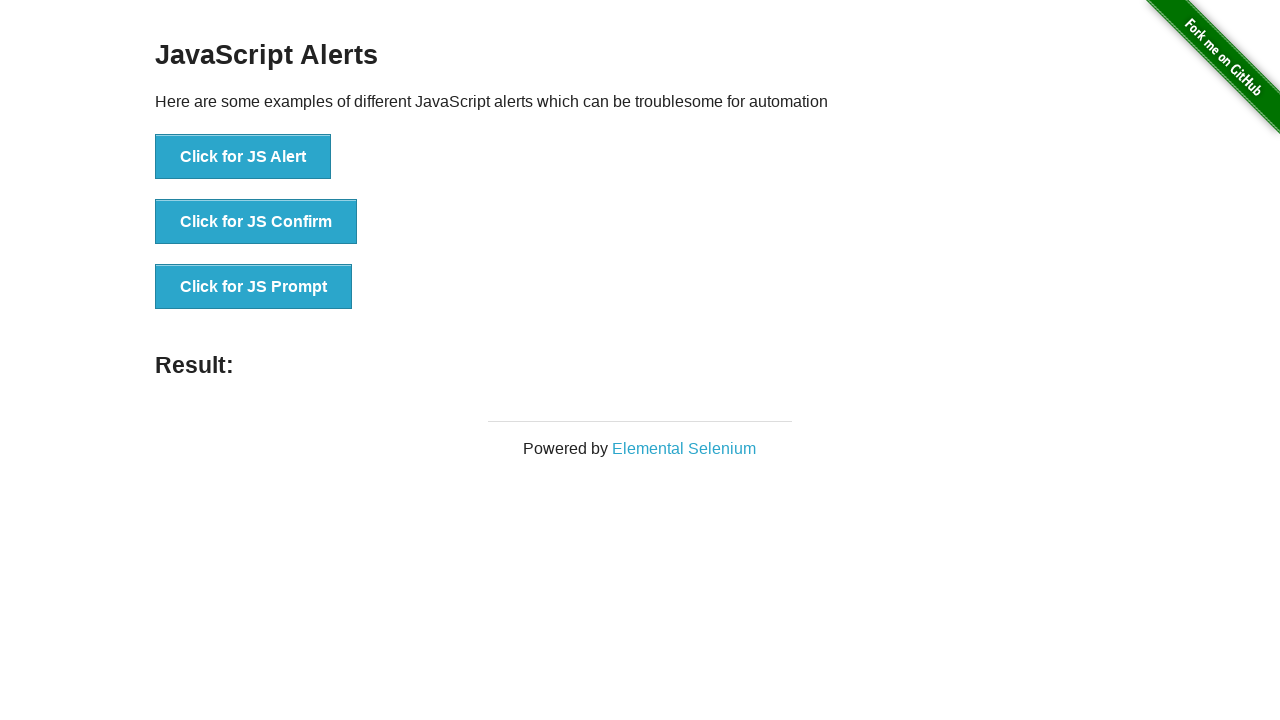

Clicked button to trigger JavaScript alert at (243, 157) on xpath=//button[contains(text(),'Click for JS Alert')]
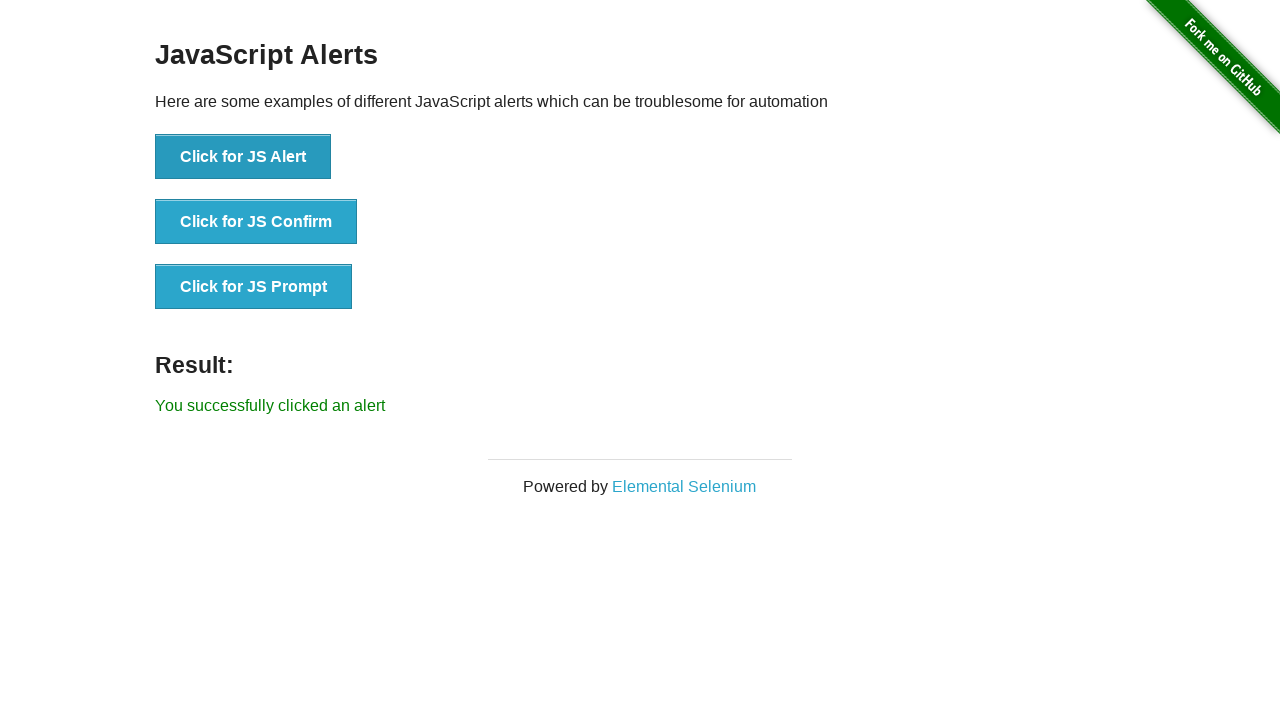

Set up dialog handler to accept alerts
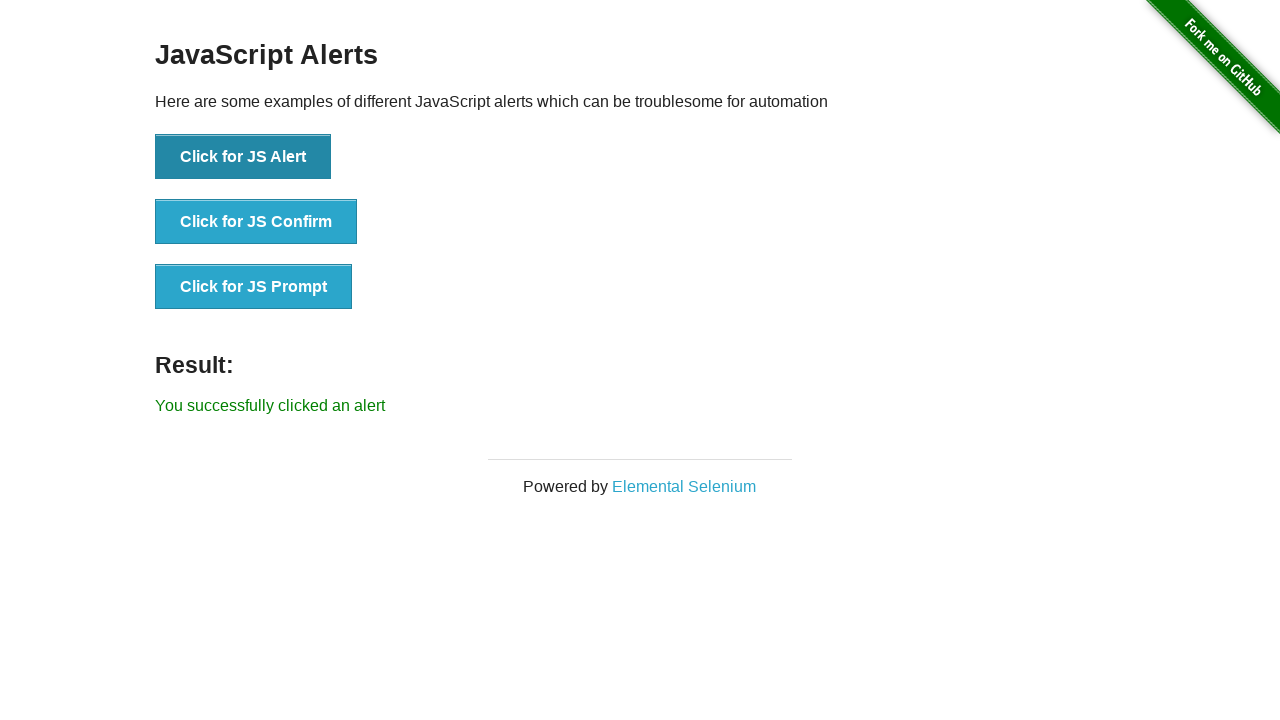

Set up one-time dialog handler to accept alert
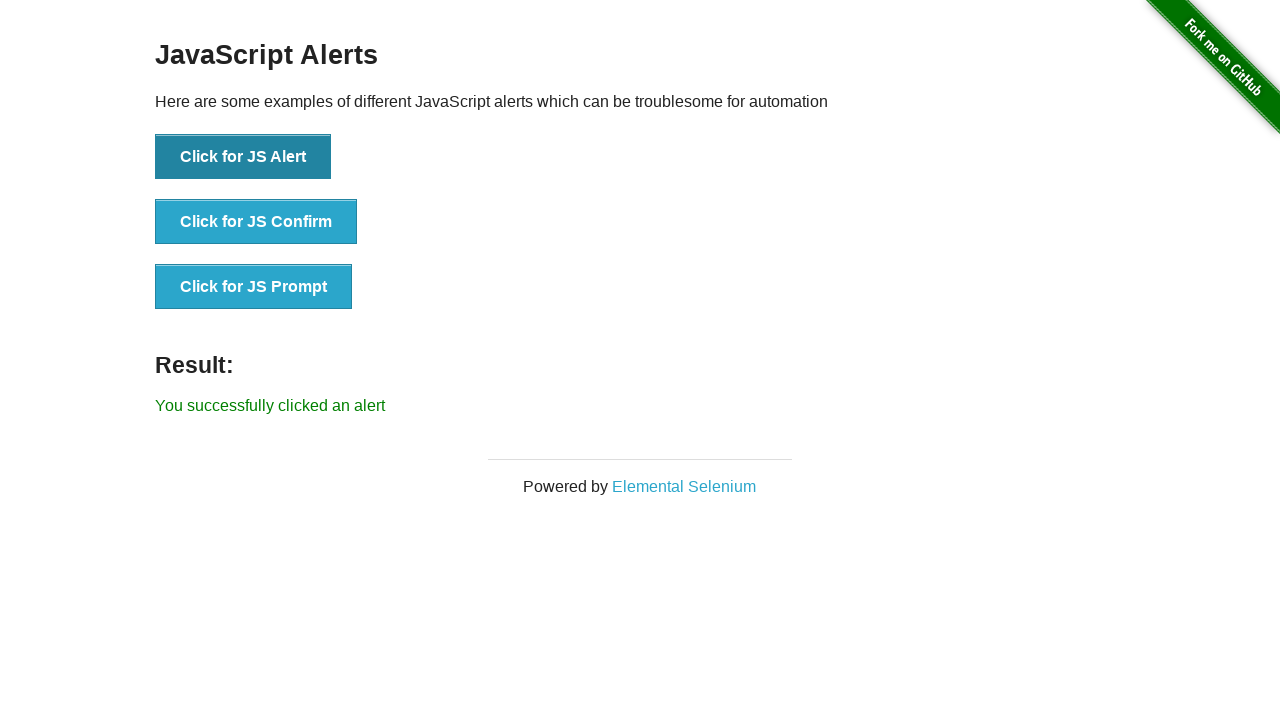

Clicked button to trigger JavaScript alert (with pre-configured handler) at (243, 157) on xpath=//button[contains(text(),'Click for JS Alert')]
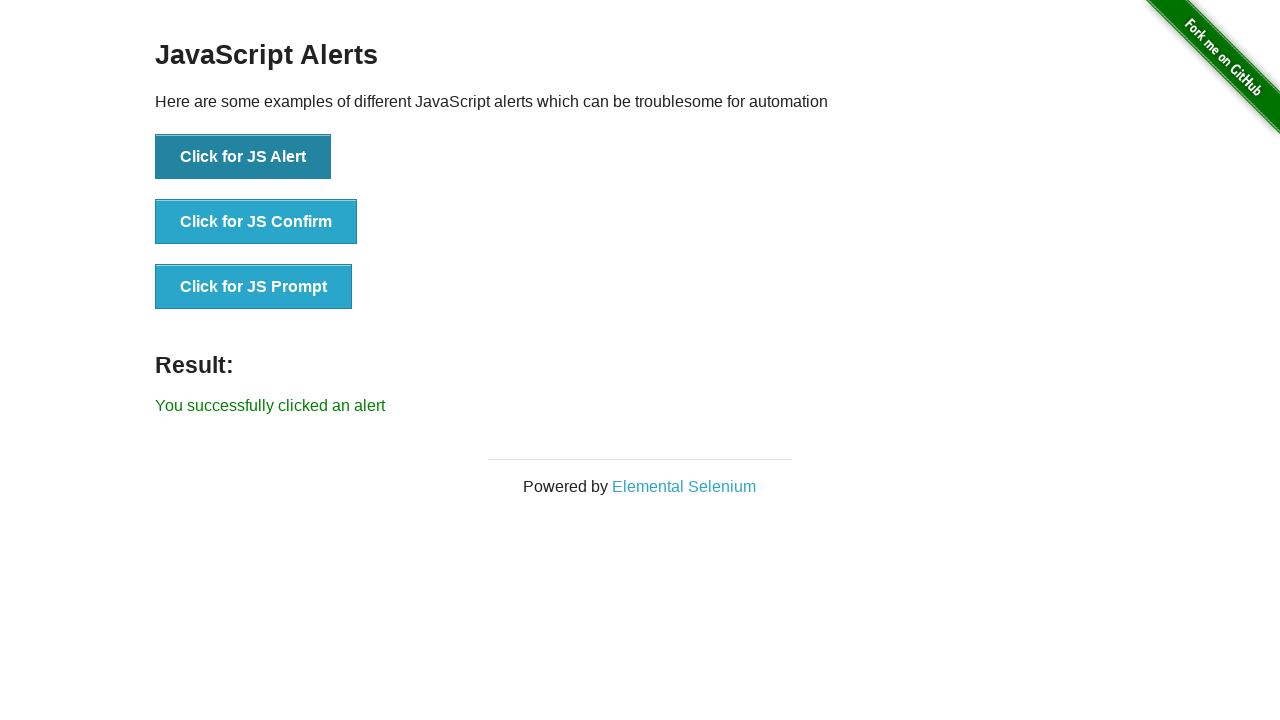

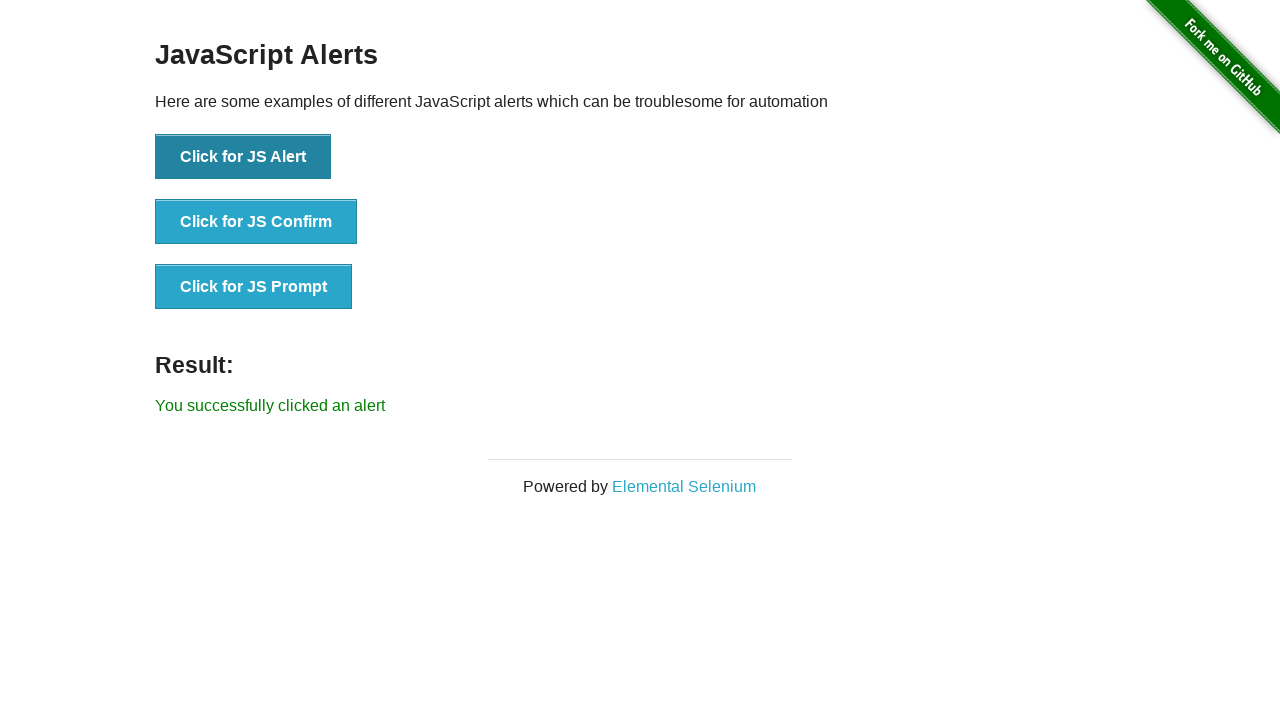